Tests checkbox functionality by checking its initial state, clicking it, and verifying the state change

Starting URL: https://training-support.net/webelements/dynamic-controls

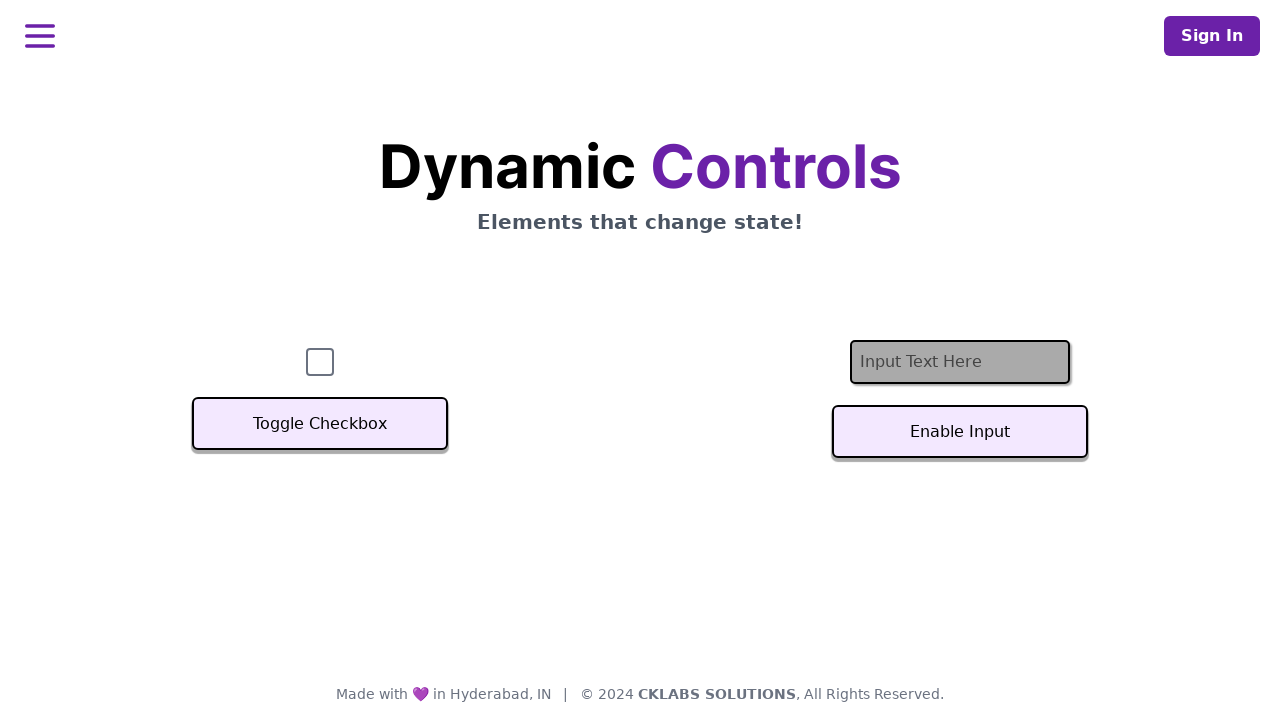

Located checkbox element
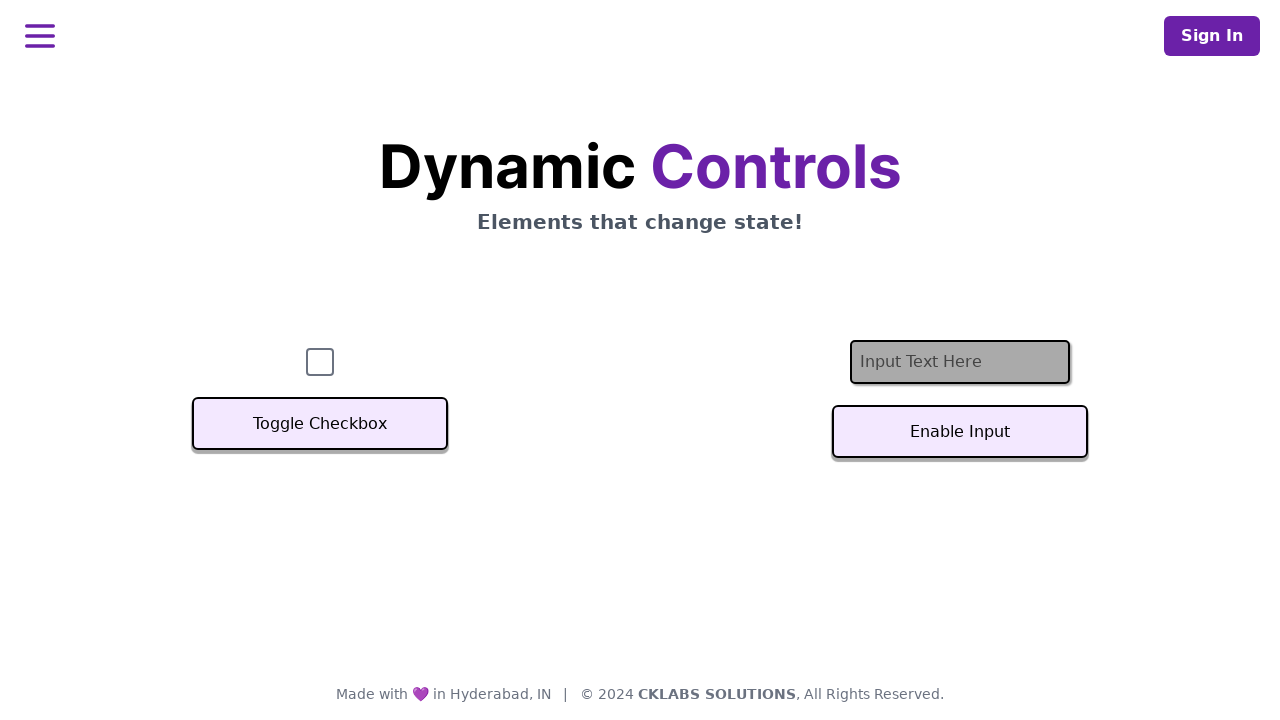

Checked initial state of checkbox
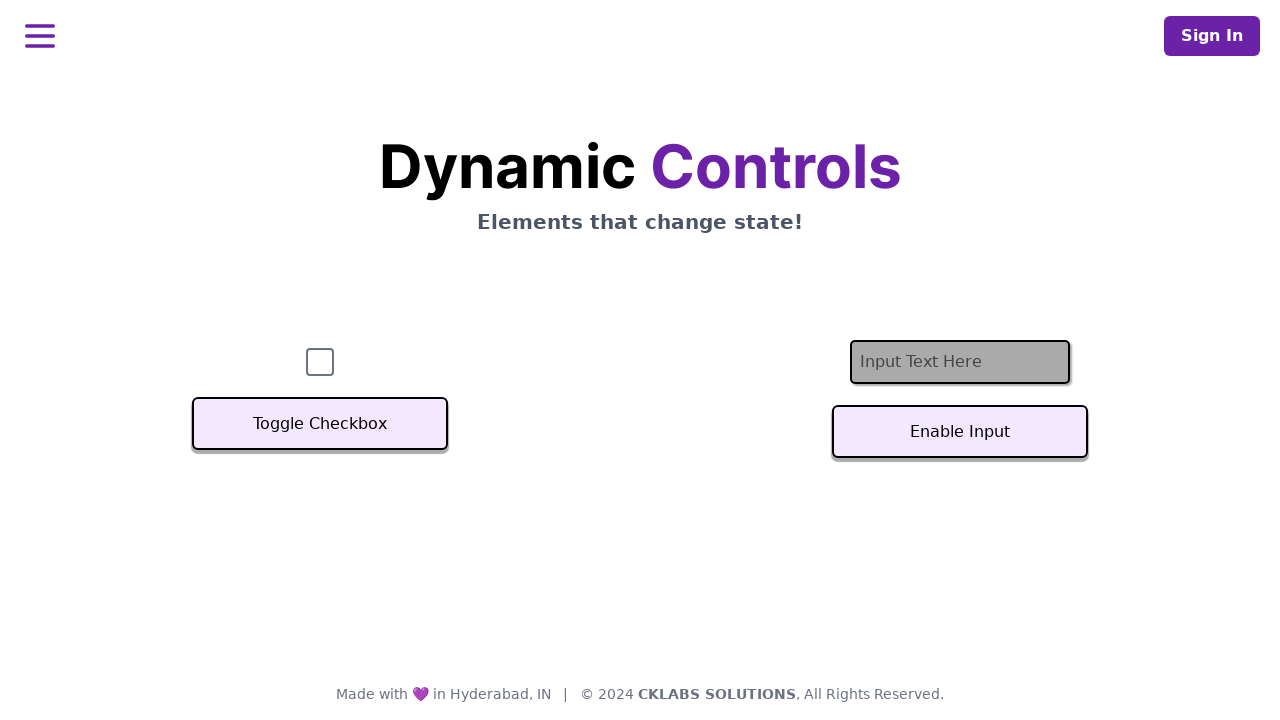

Clicked checkbox to toggle its state at (320, 362) on input#checkbox
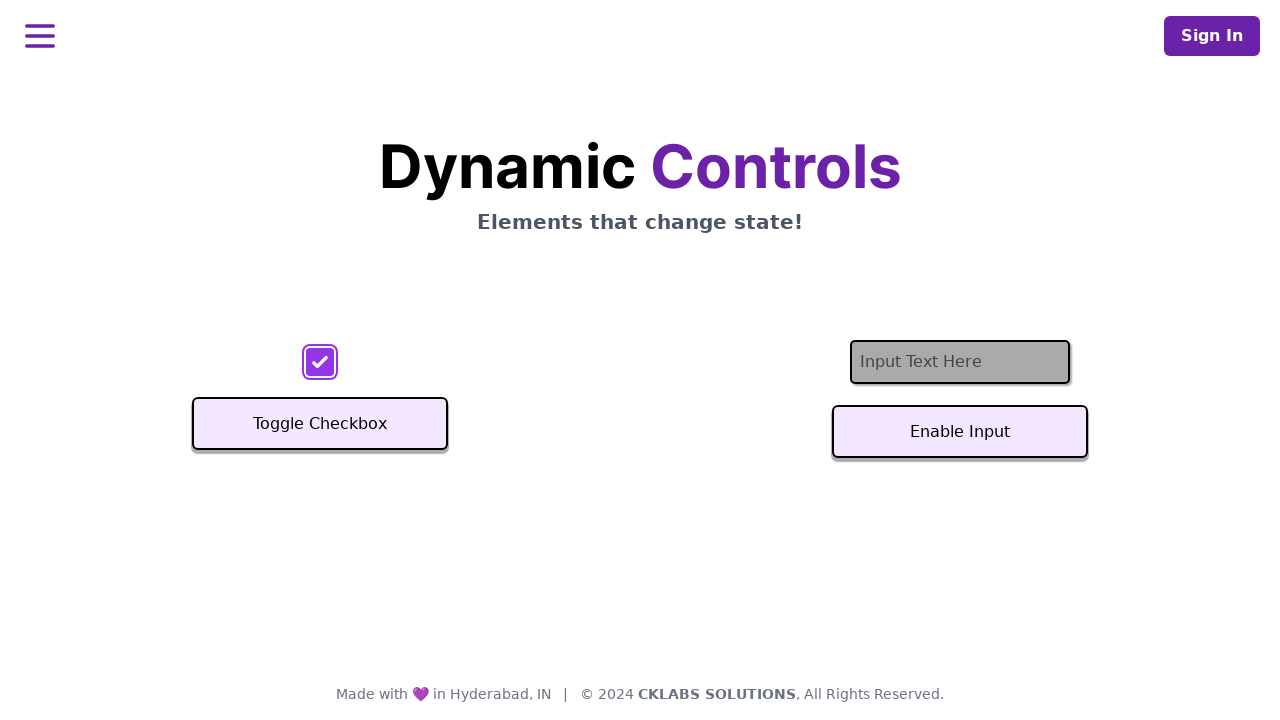

Verified checkbox is now checked
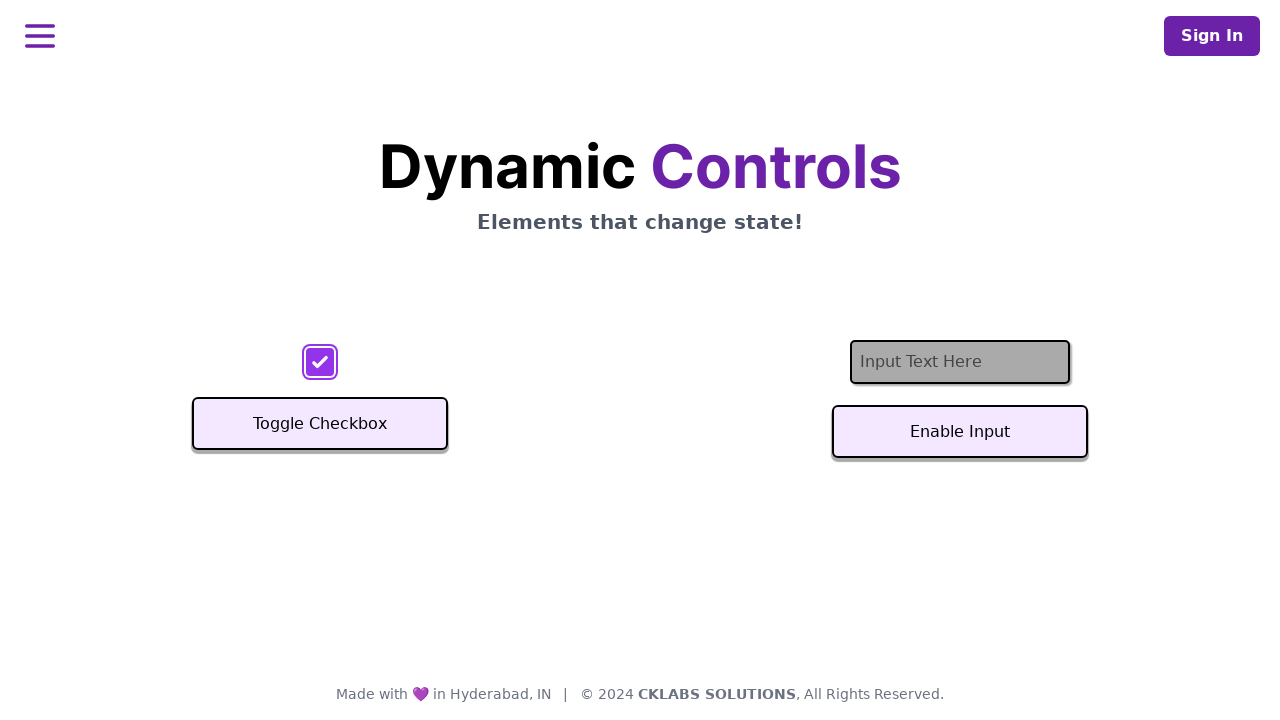

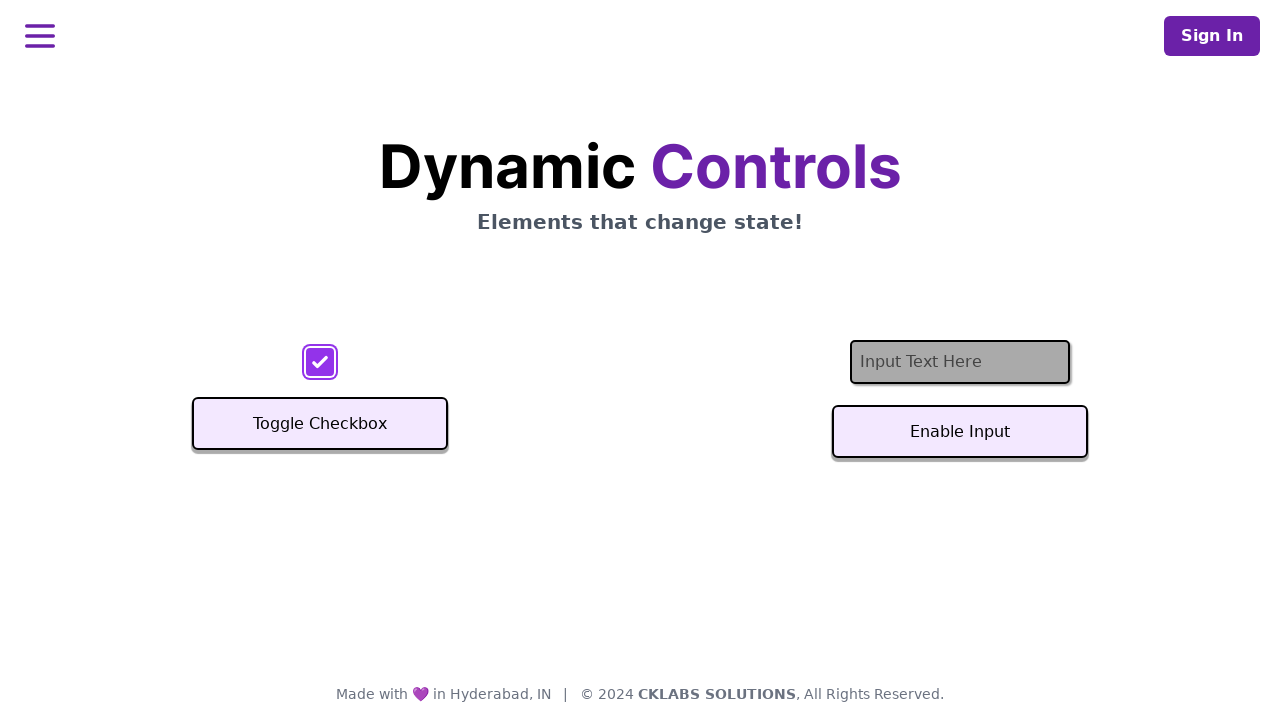